Tests file upload functionality by uploading a text file and verifying the upload was successful

Starting URL: https://the-internet.herokuapp.com/upload

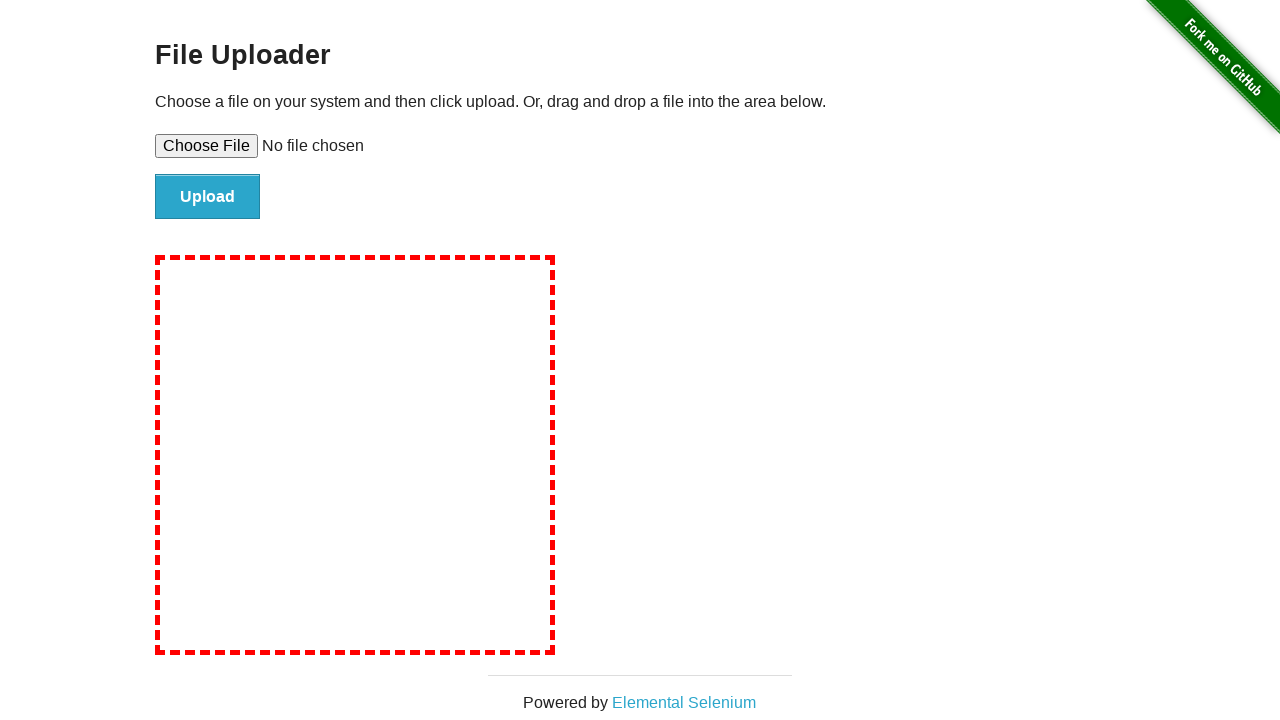

Created temporary test file with content for upload
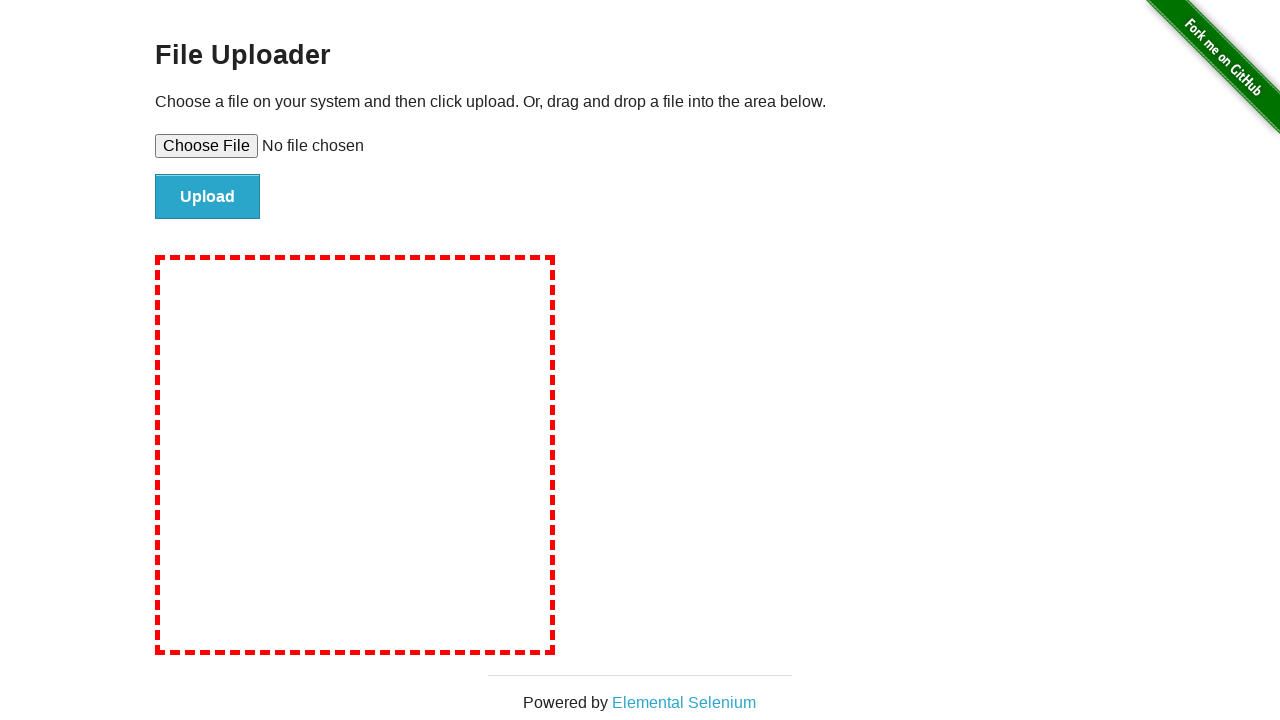

Set file input to upload test_upload.txt
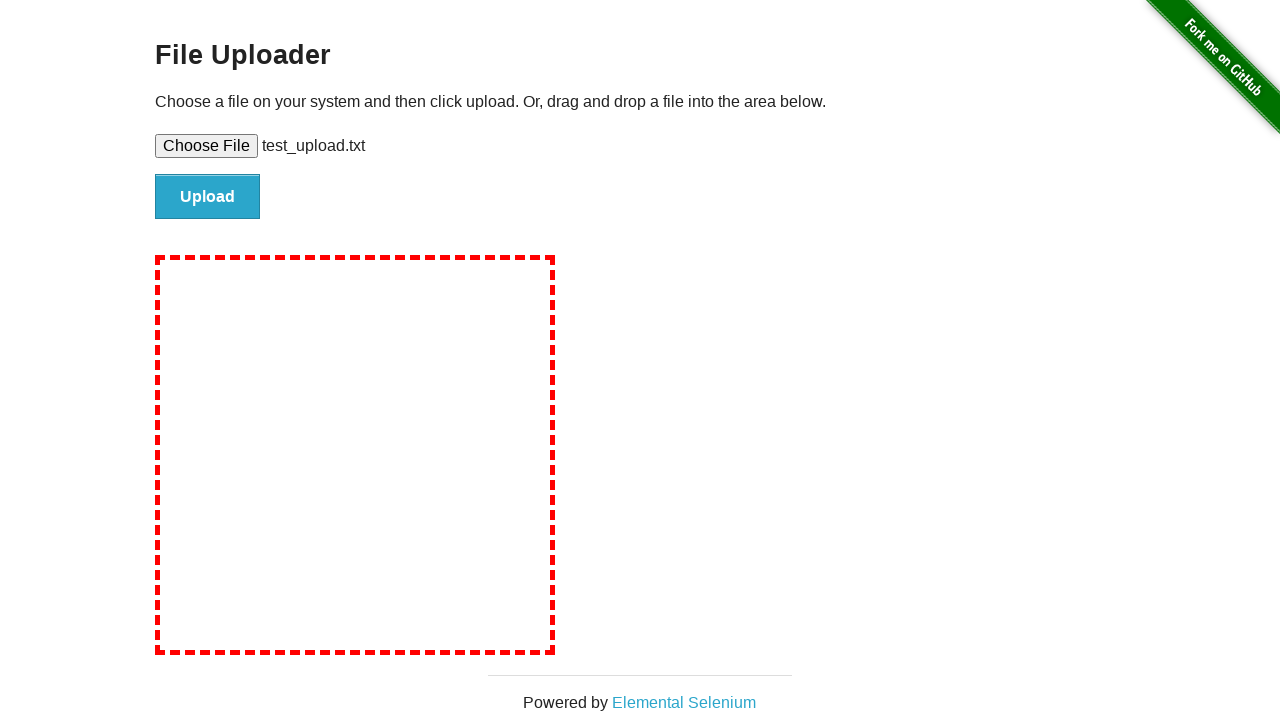

Clicked upload button to submit file at (208, 197) on input#file-submit
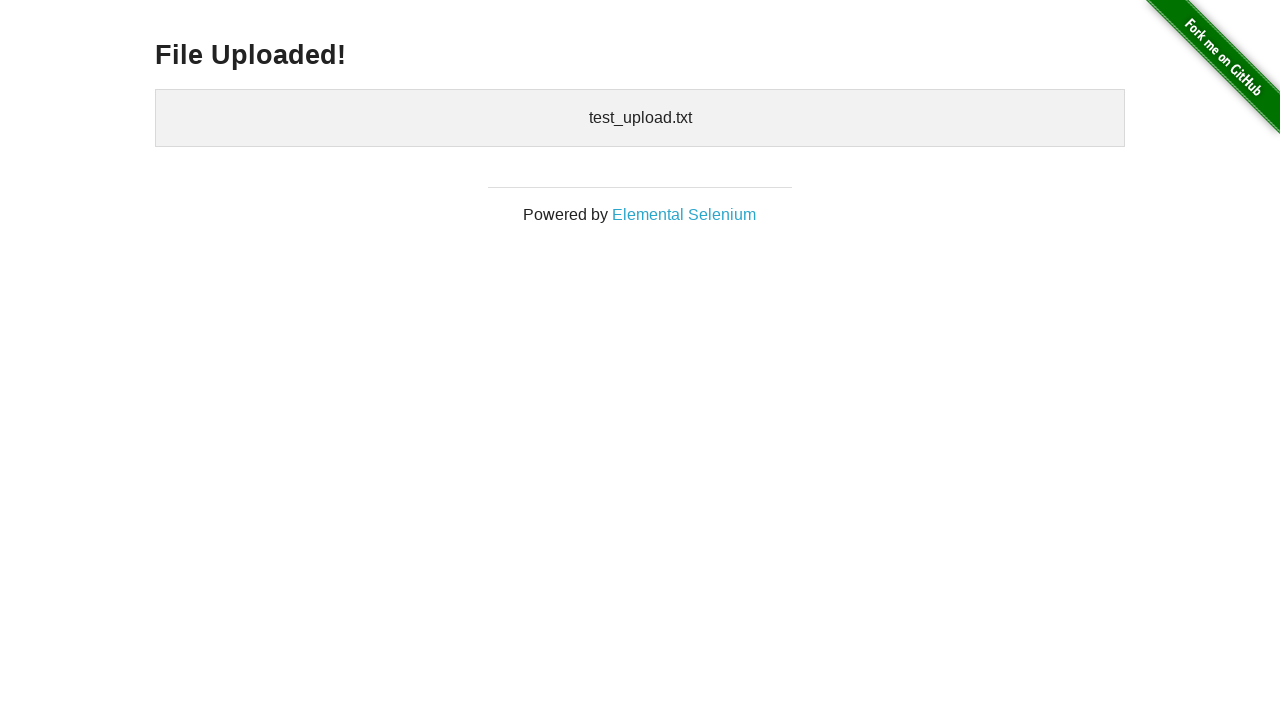

Waited for uploaded files confirmation section to appear
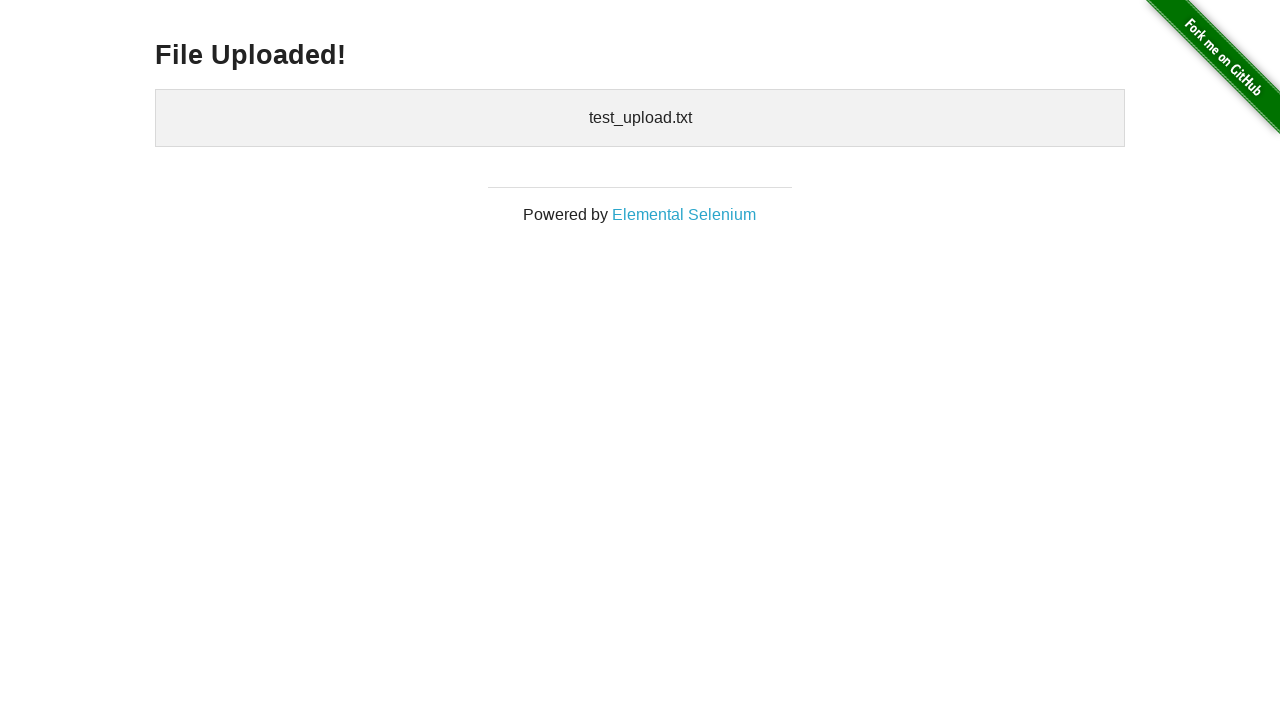

Retrieved uploaded files text content
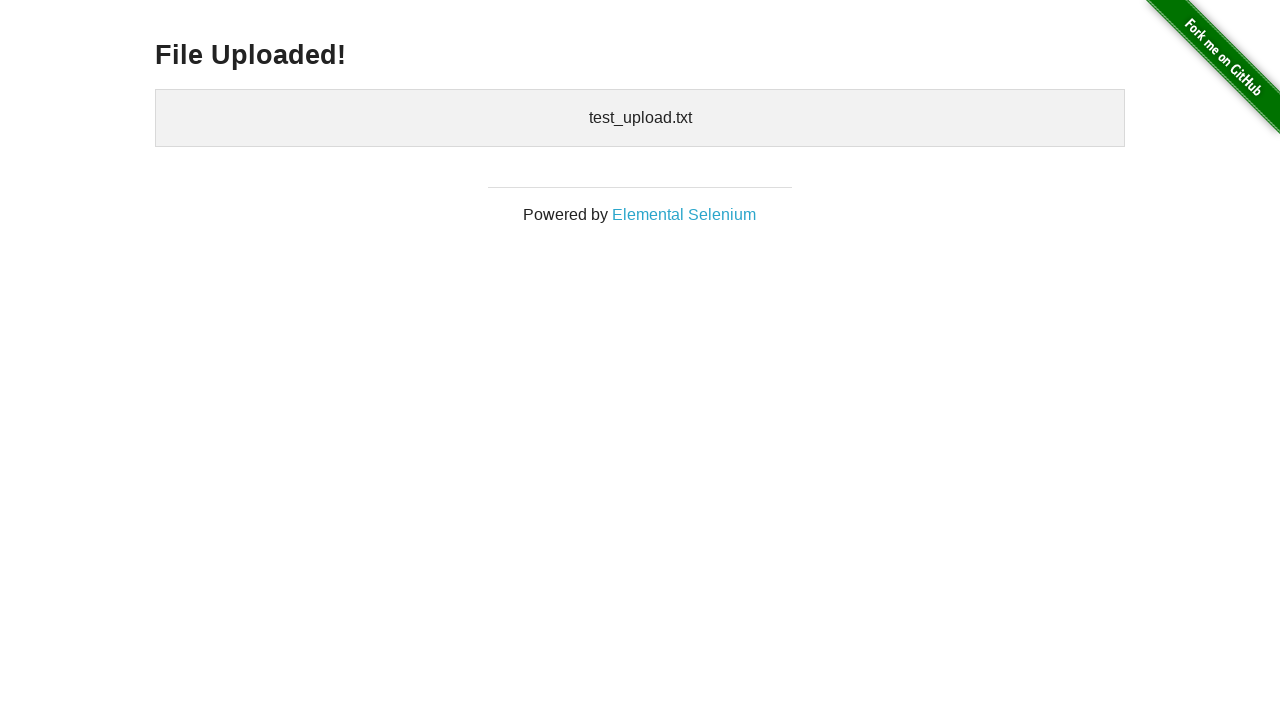

Verified that test_upload.txt appears in uploaded files list
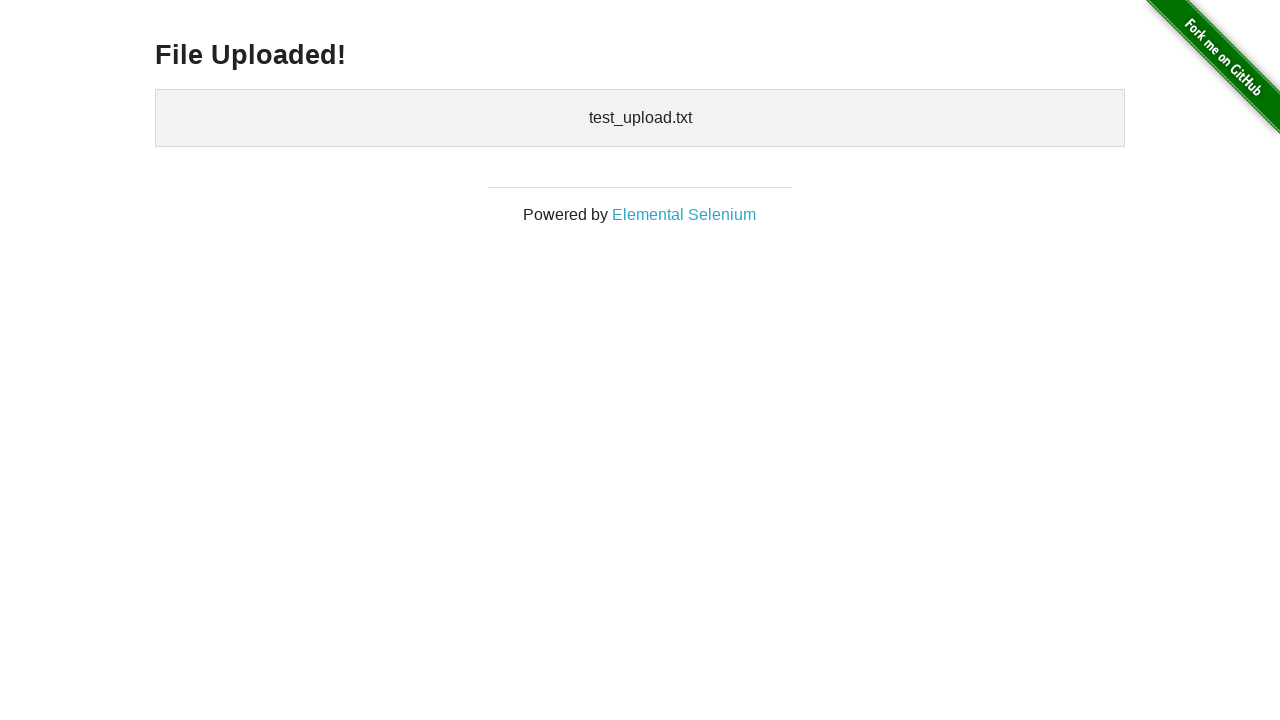

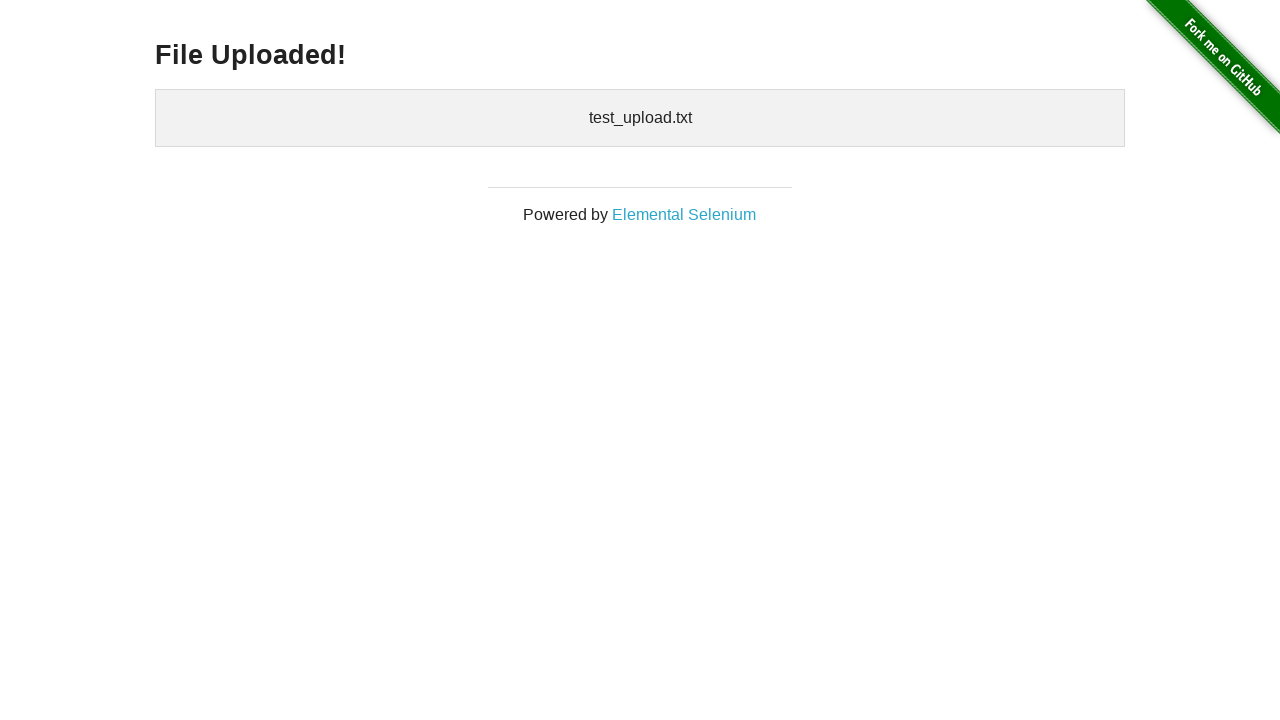